Tests successful account creation on Mailchimp signup page by filling email, username, and password fields

Starting URL: https://login.mailchimp.com/signup/

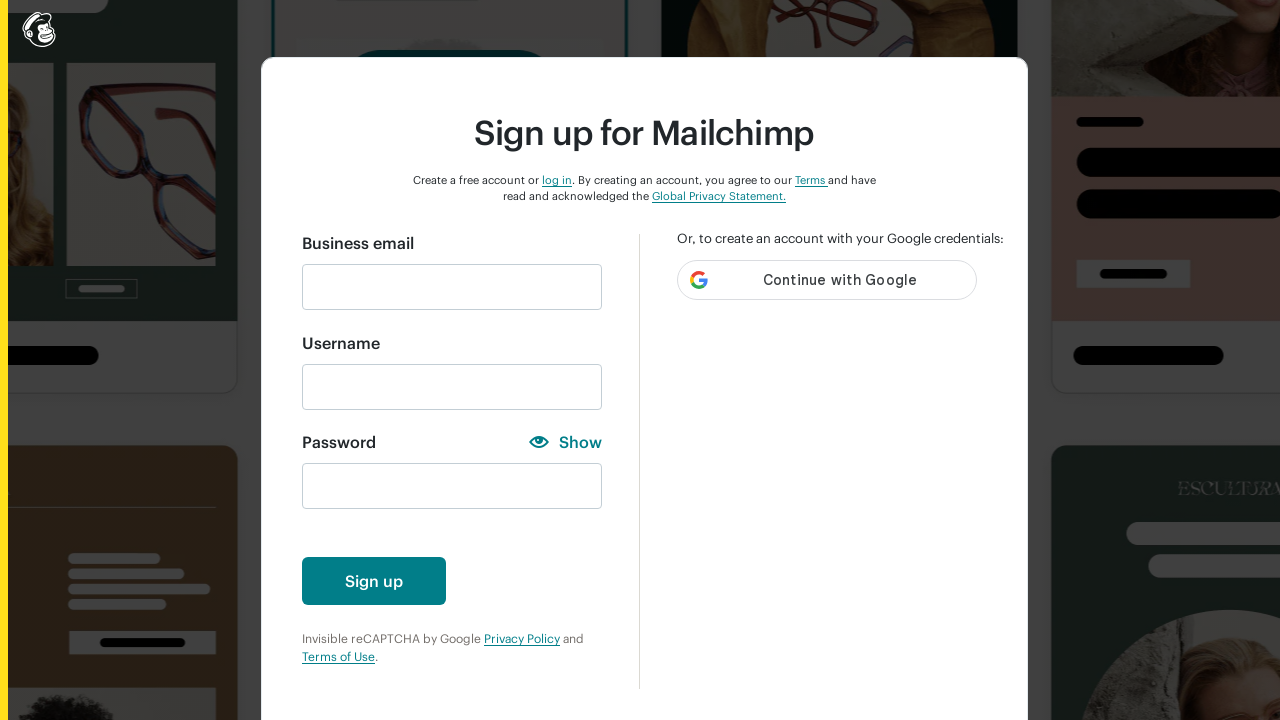

Scrolled down 500px to make signup form visible
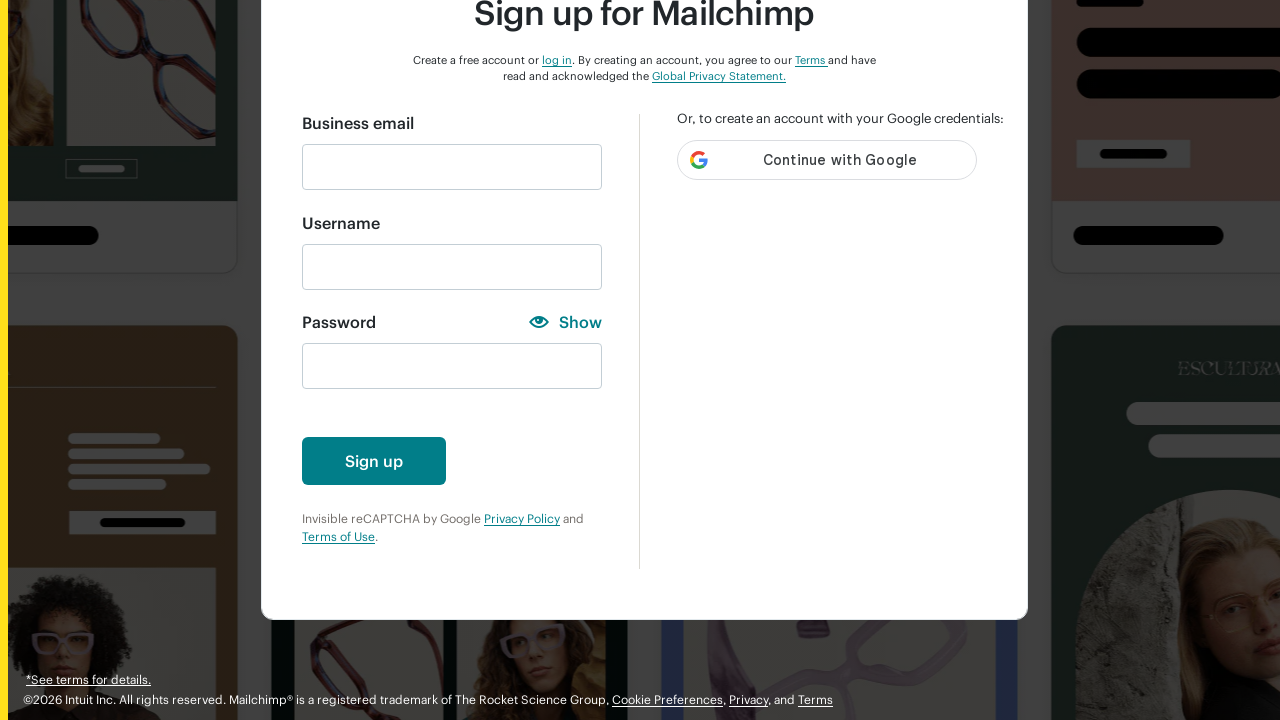

Filled email field with 'testuser2024@example.com' on #email
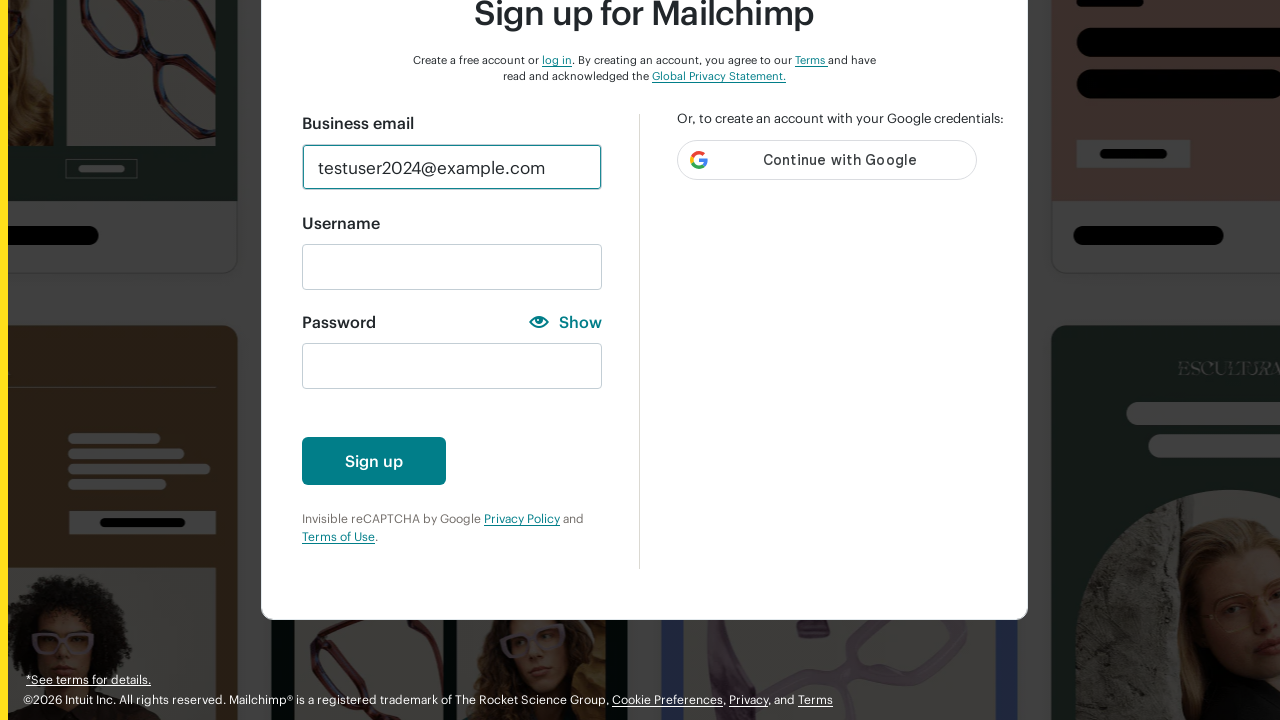

Clicked username field at (452, 267) on #new_username
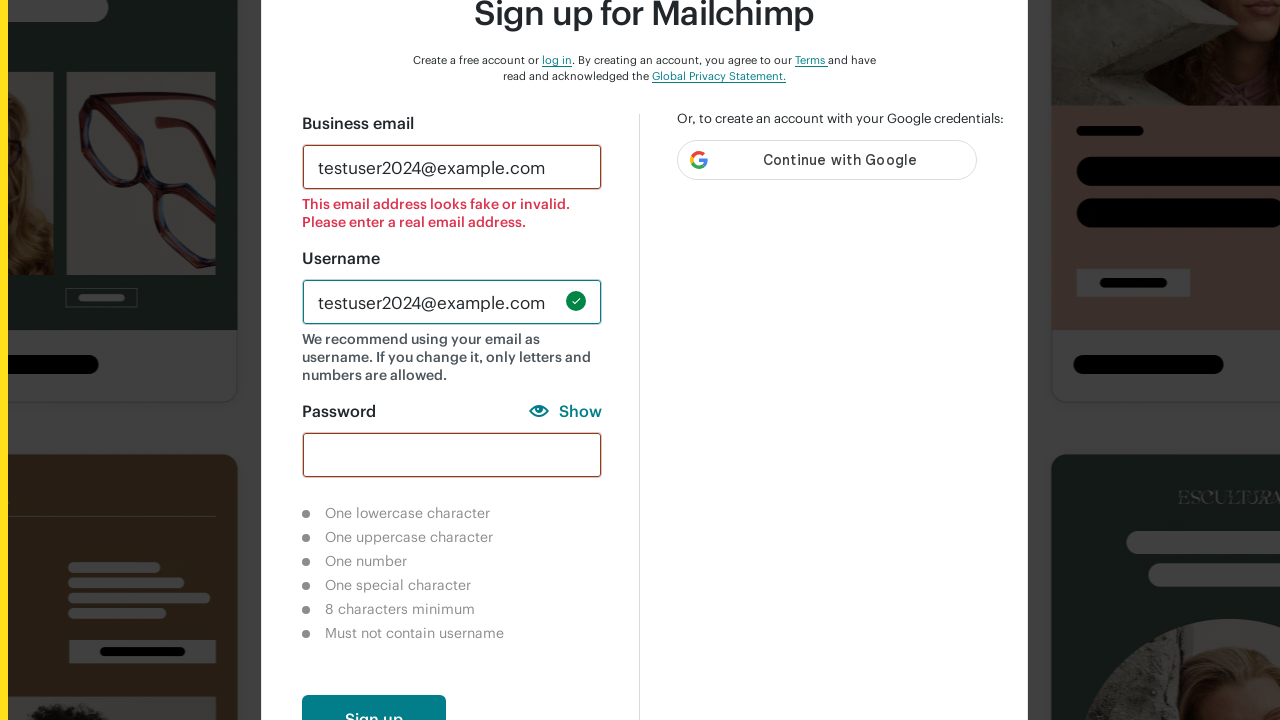

Filled username field with 'uniqueuser789' on #new_username
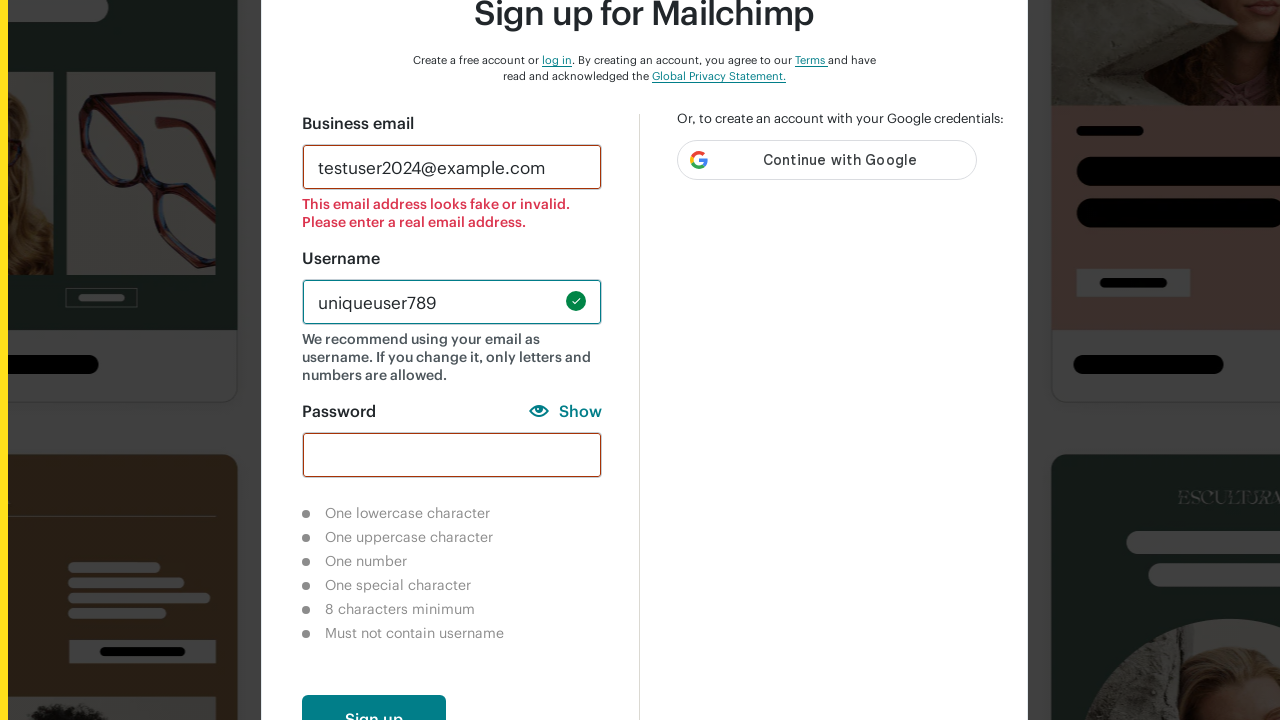

Filled password field with 'SecurePass123!' on #new_password
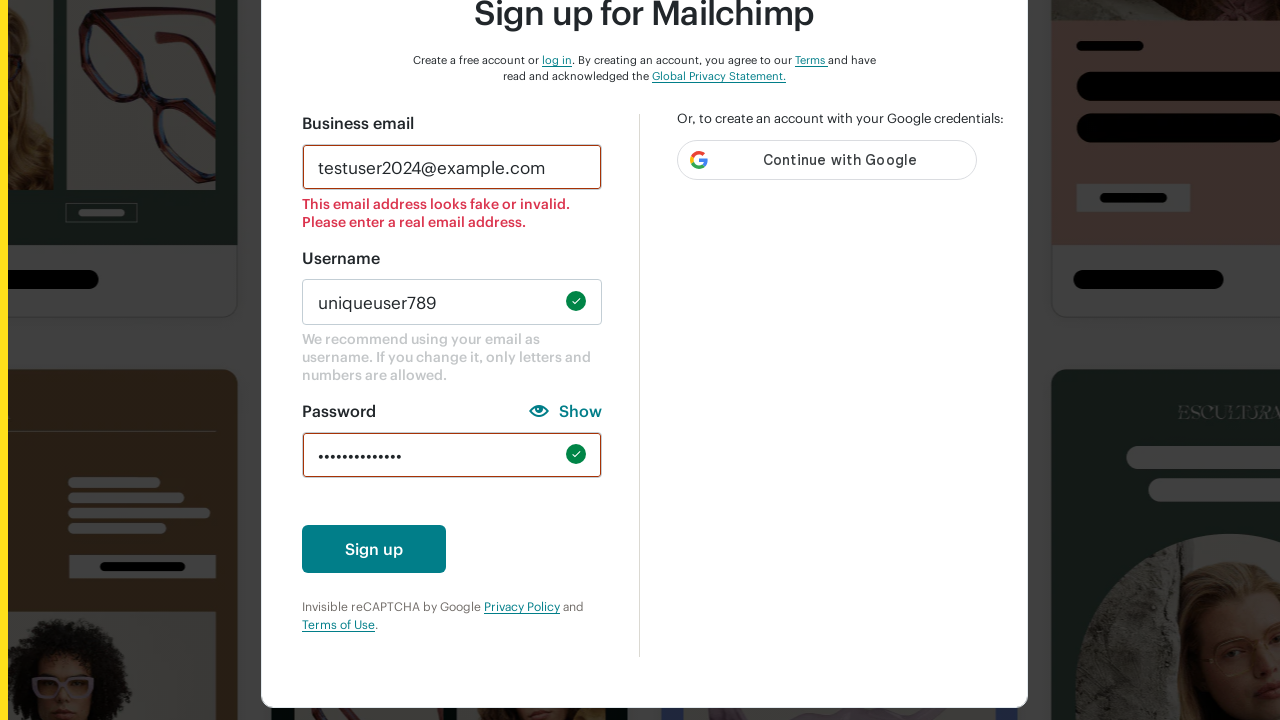

Sign Up button became visible
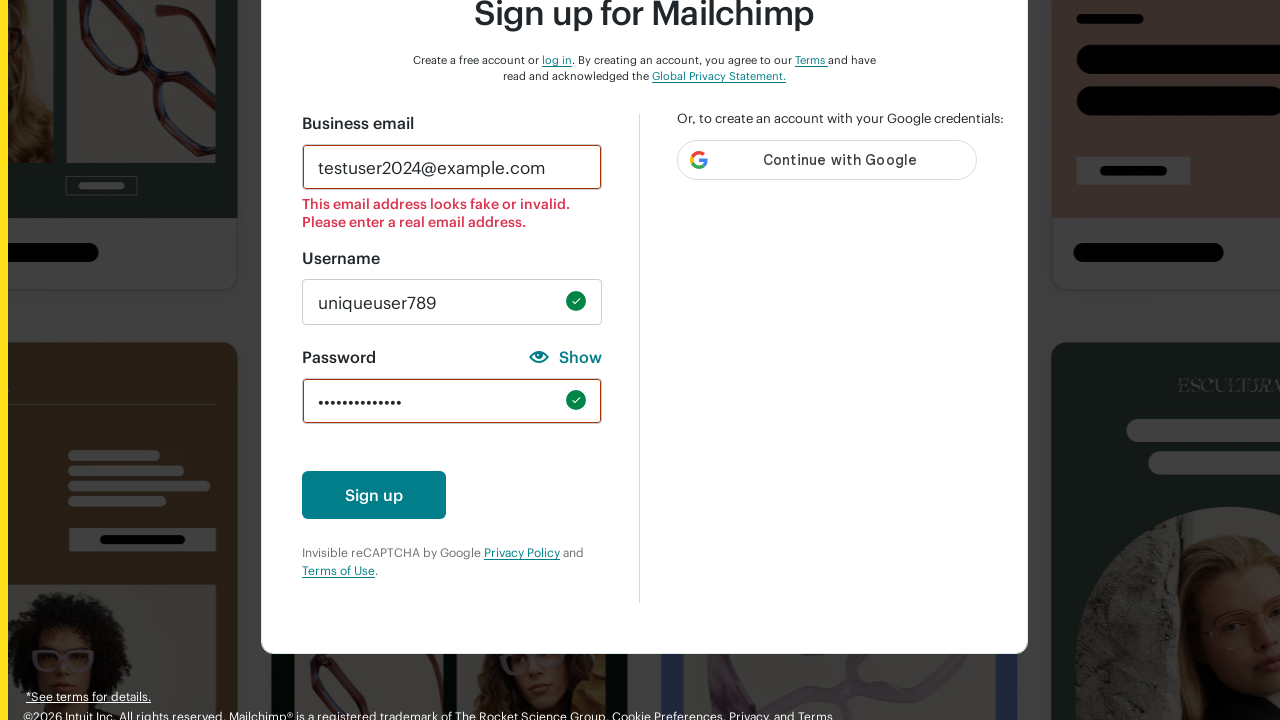

Clicked Sign Up button to submit form at (374, 495) on #create-account-enabled
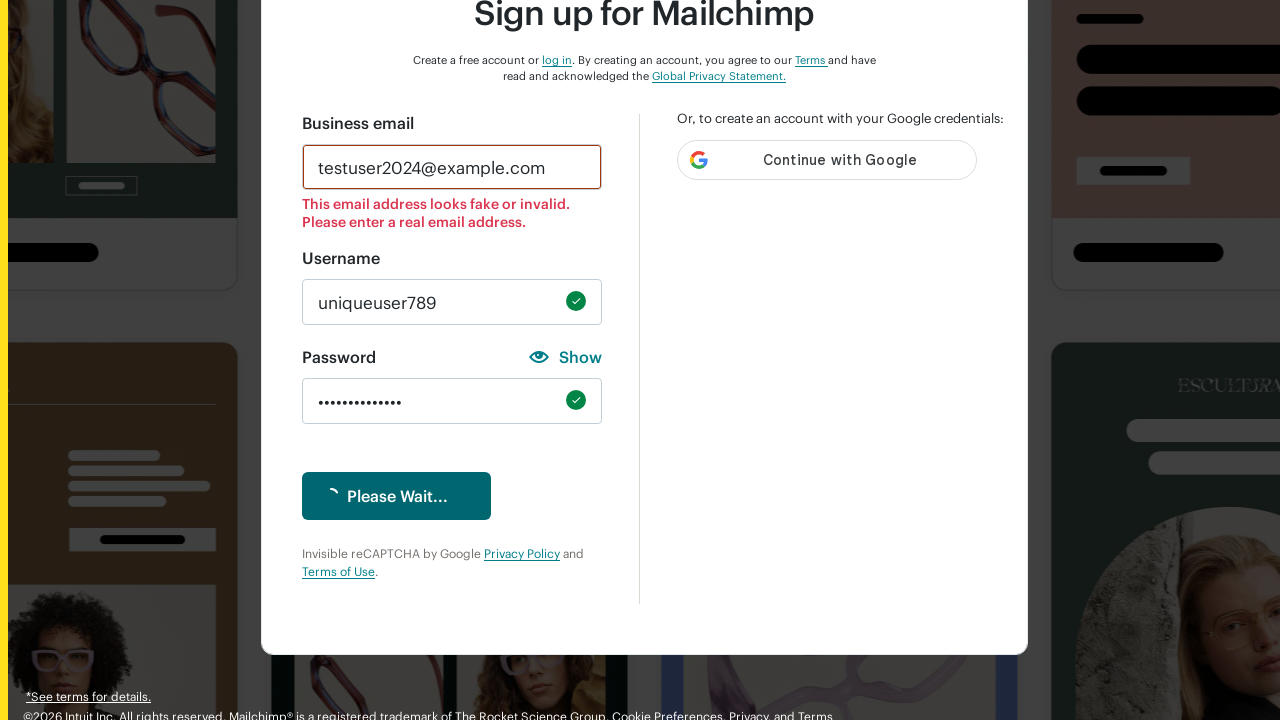

Captcha or other verification step encountered instead of success message
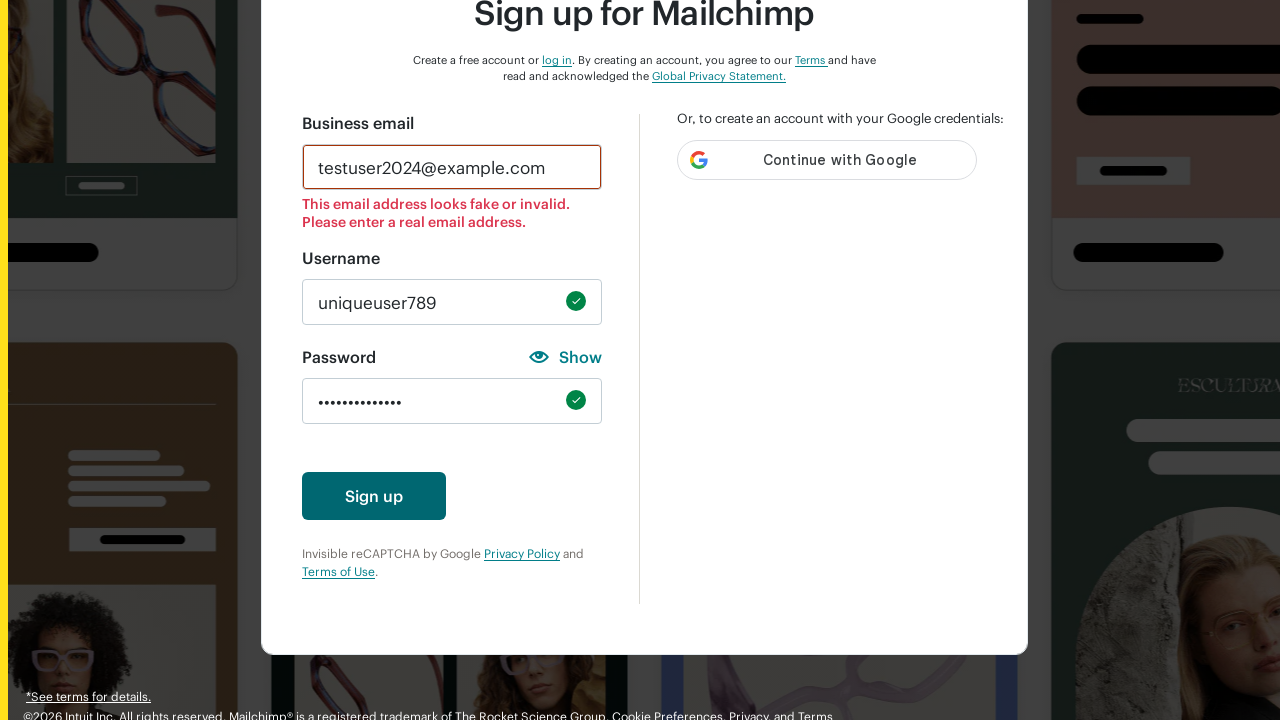

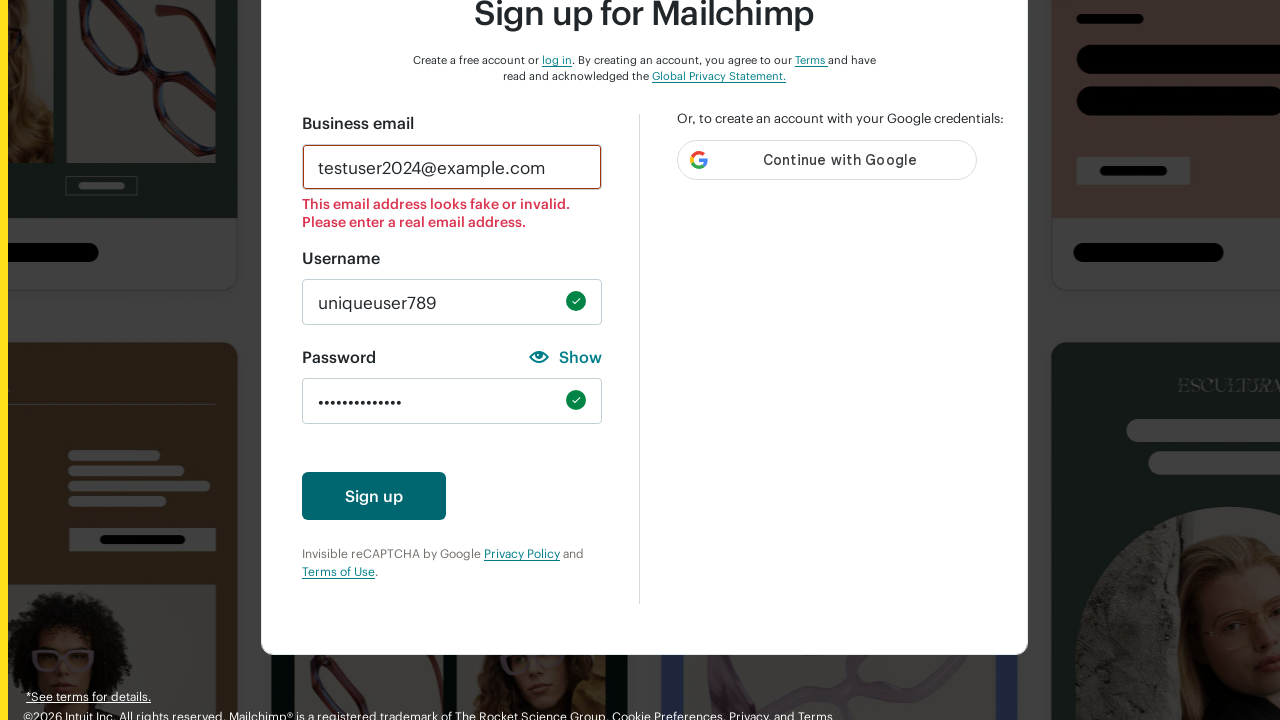